Tests radio button functionality by clicking on Red color option and Football sport option, then verifying they are selected

Starting URL: https://testcenter.techproeducation.com/index.php?page=radio-buttons

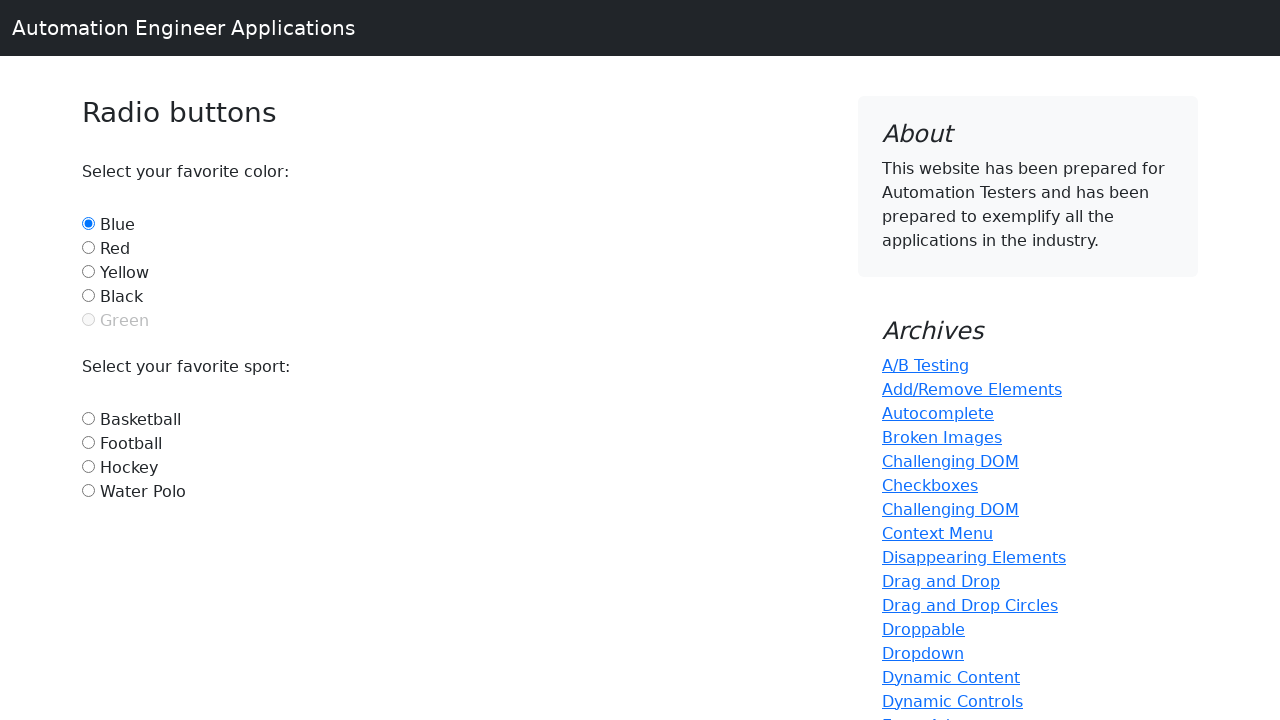

Clicked on Red color radio button at (88, 247) on #red
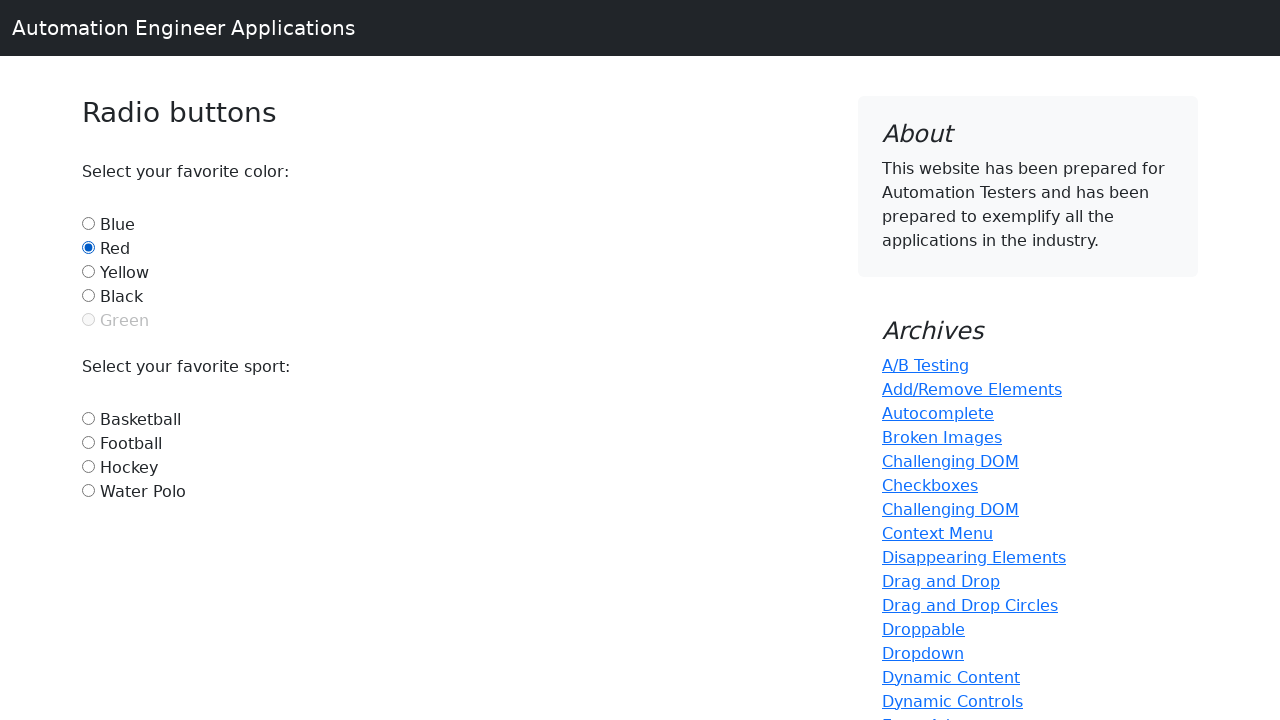

Verified Red radio button is selected
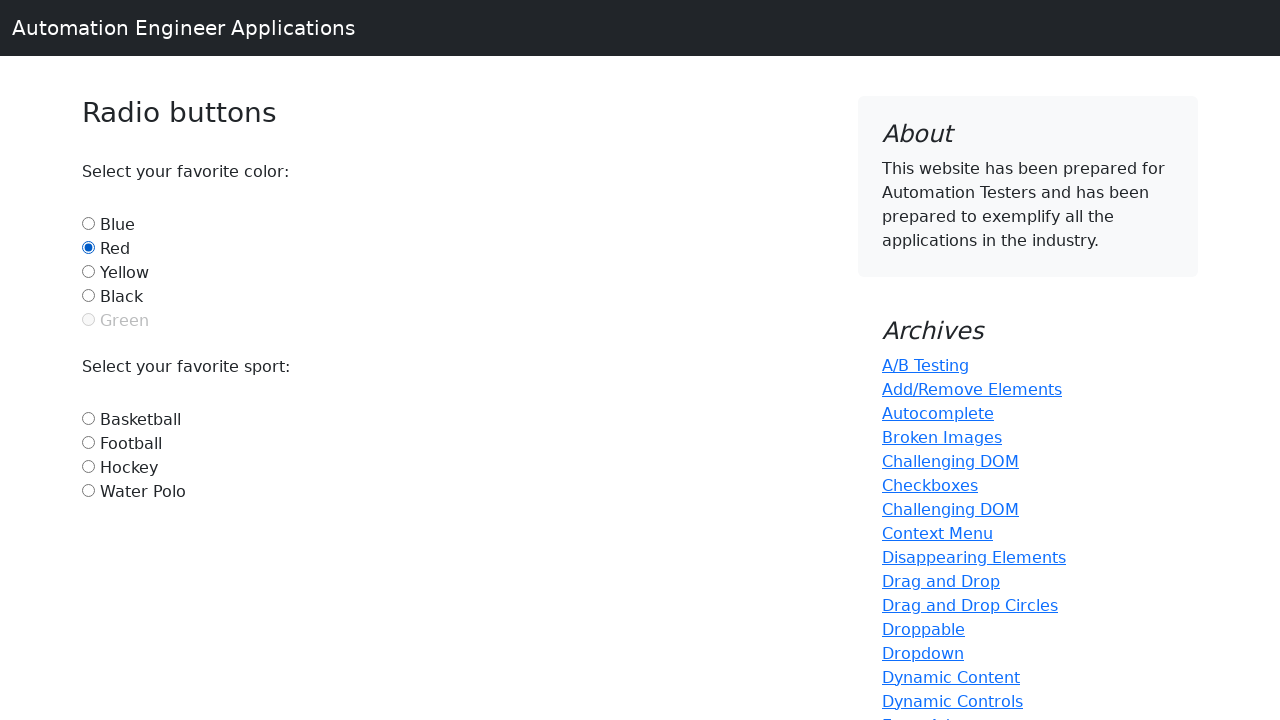

Clicked on Football sport radio button at (88, 442) on #football
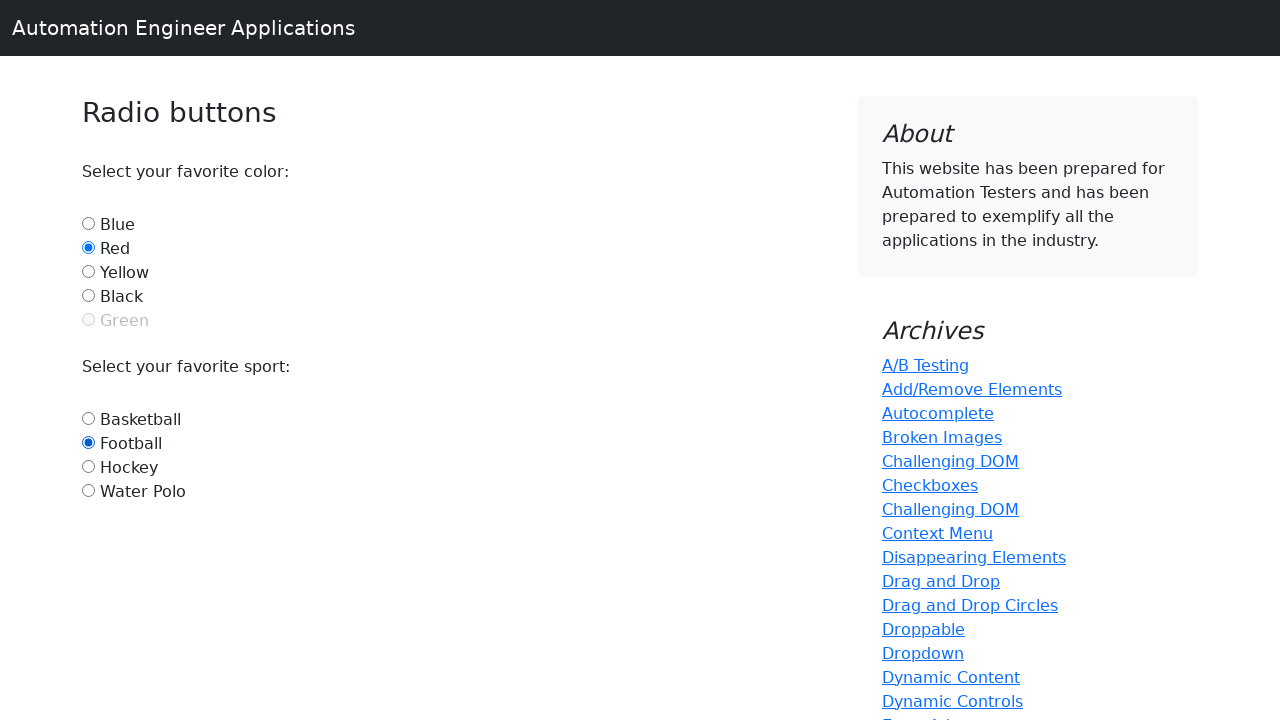

Verified Football radio button is selected
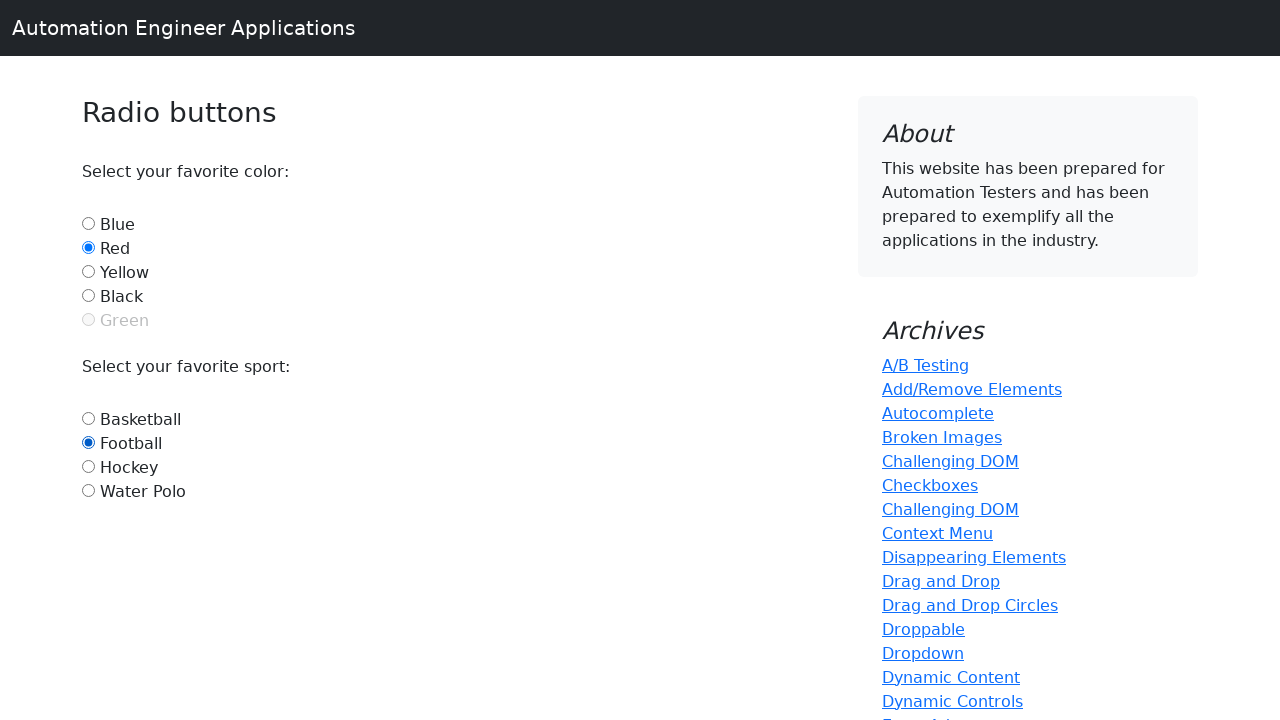

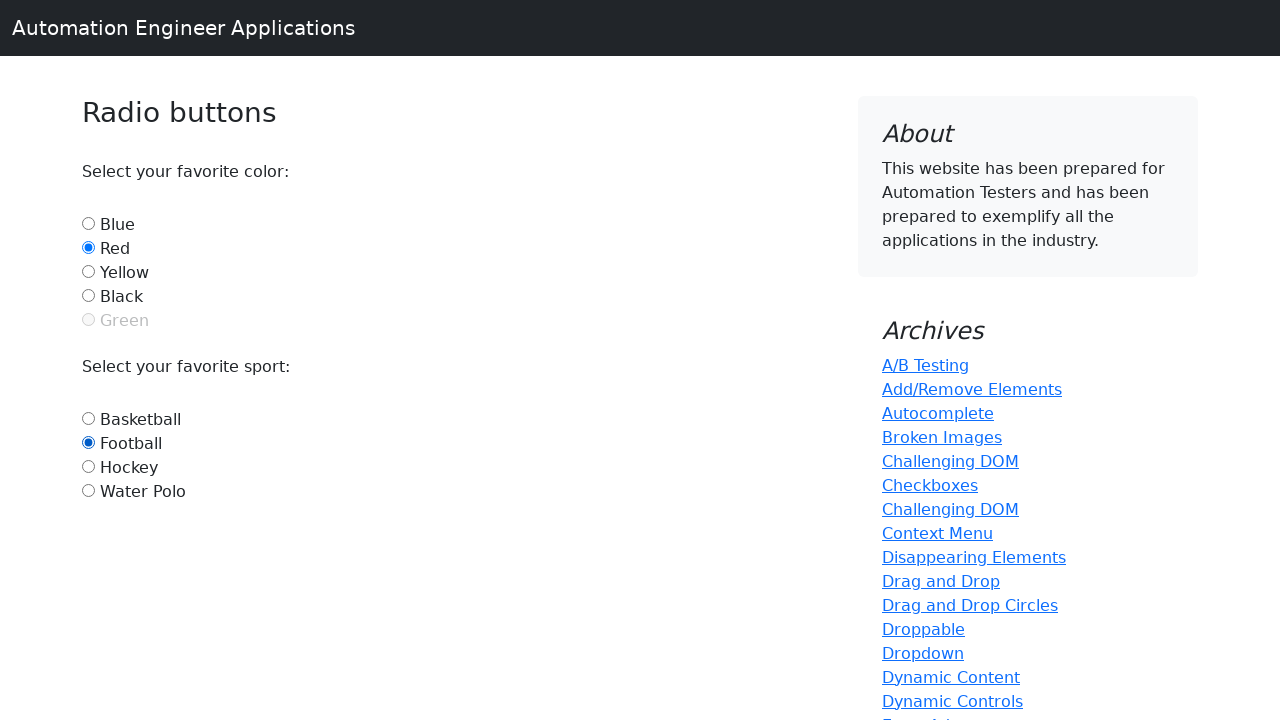